Navigates to Rahul Shetty Academy homepage and verifies the page loads by checking the title

Starting URL: https://rahulshettyacademy.com

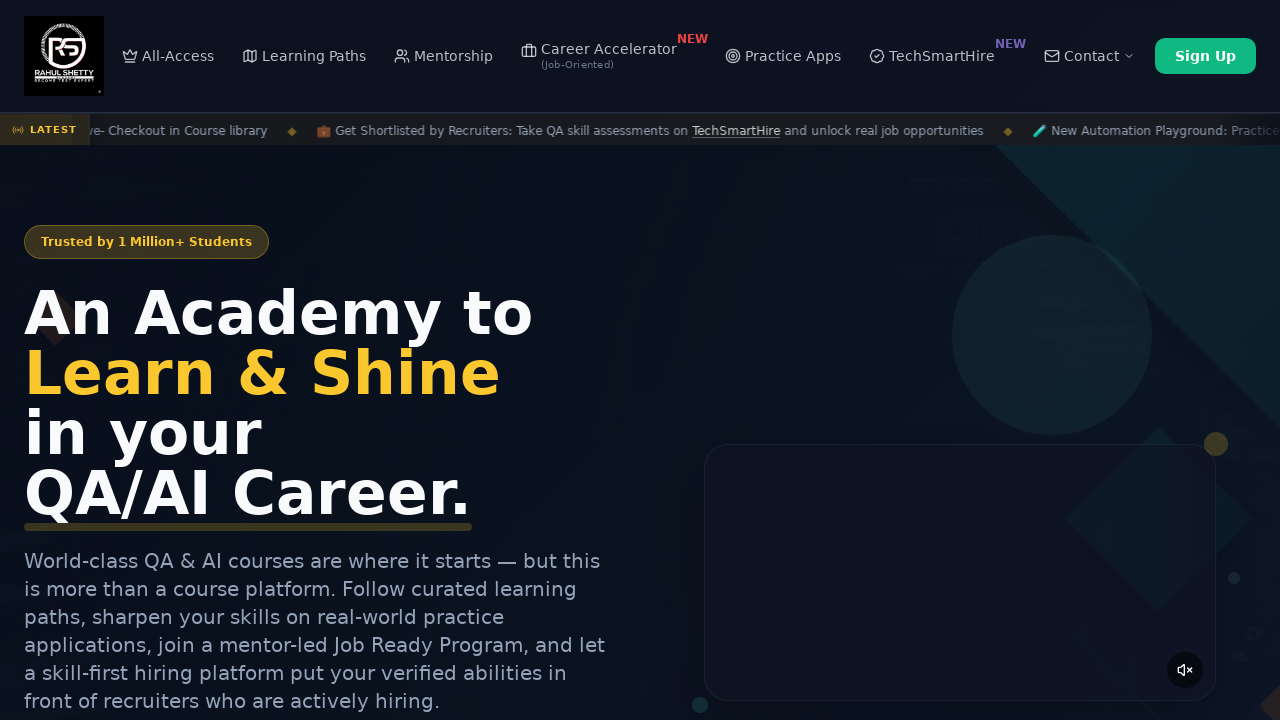

Waited for page DOM content to fully load
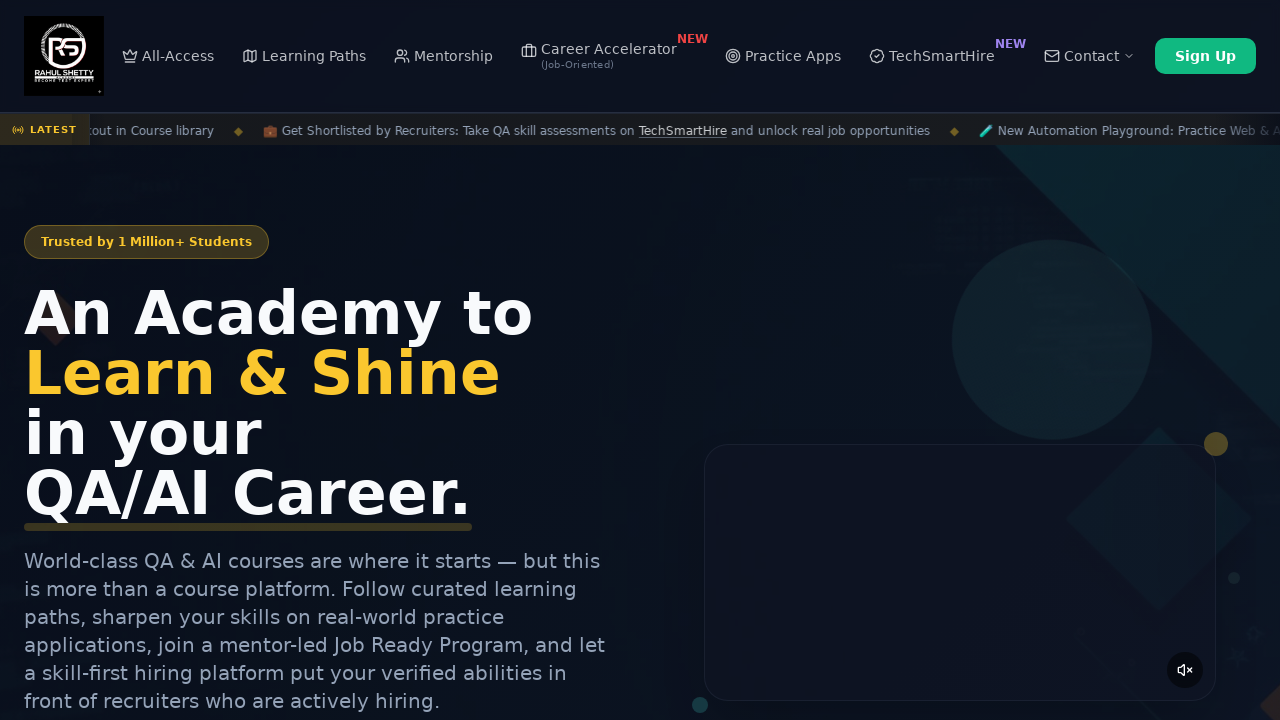

Retrieved page title: Rahul Shetty Academy | QA Automation, Playwright, AI Testing & Online Training
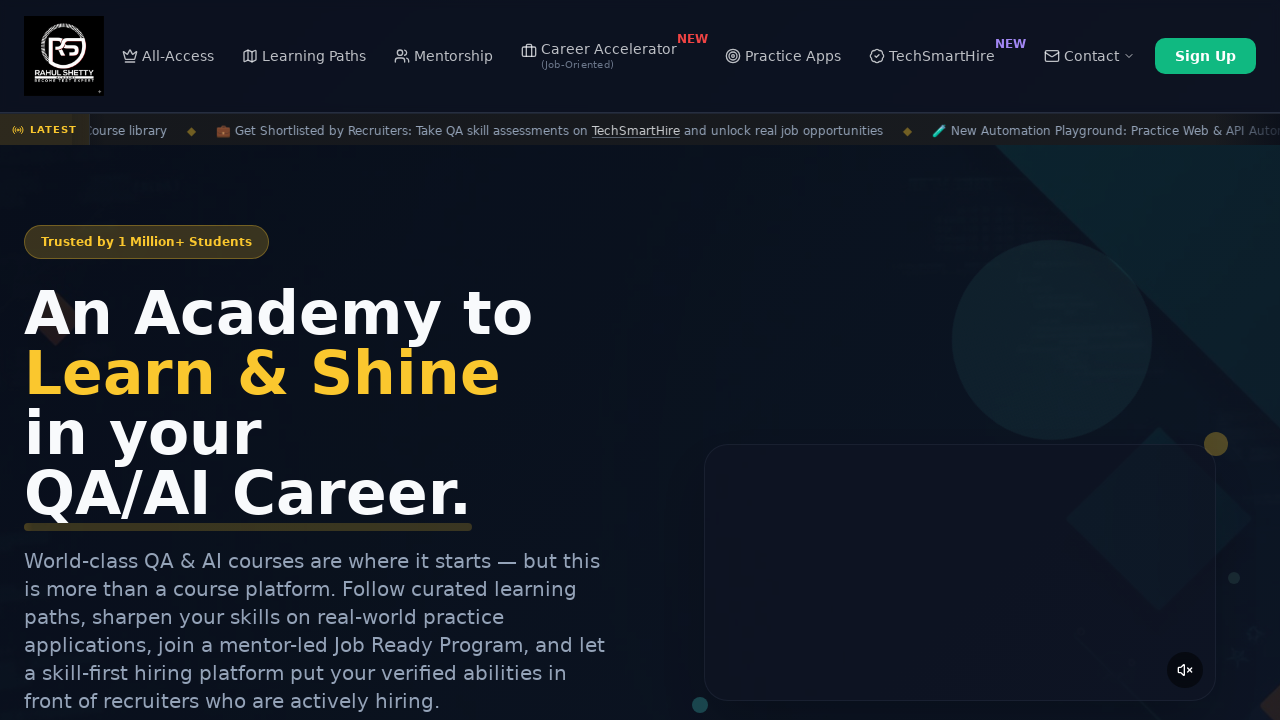

Printed page title to console
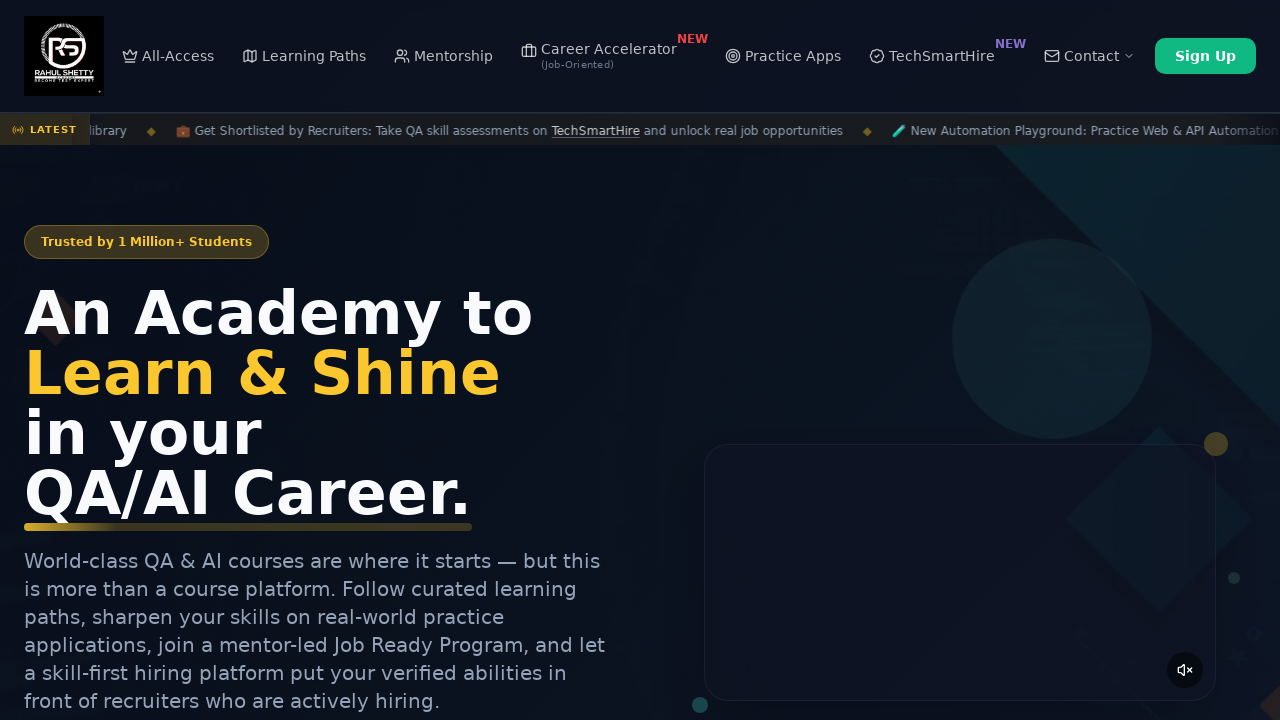

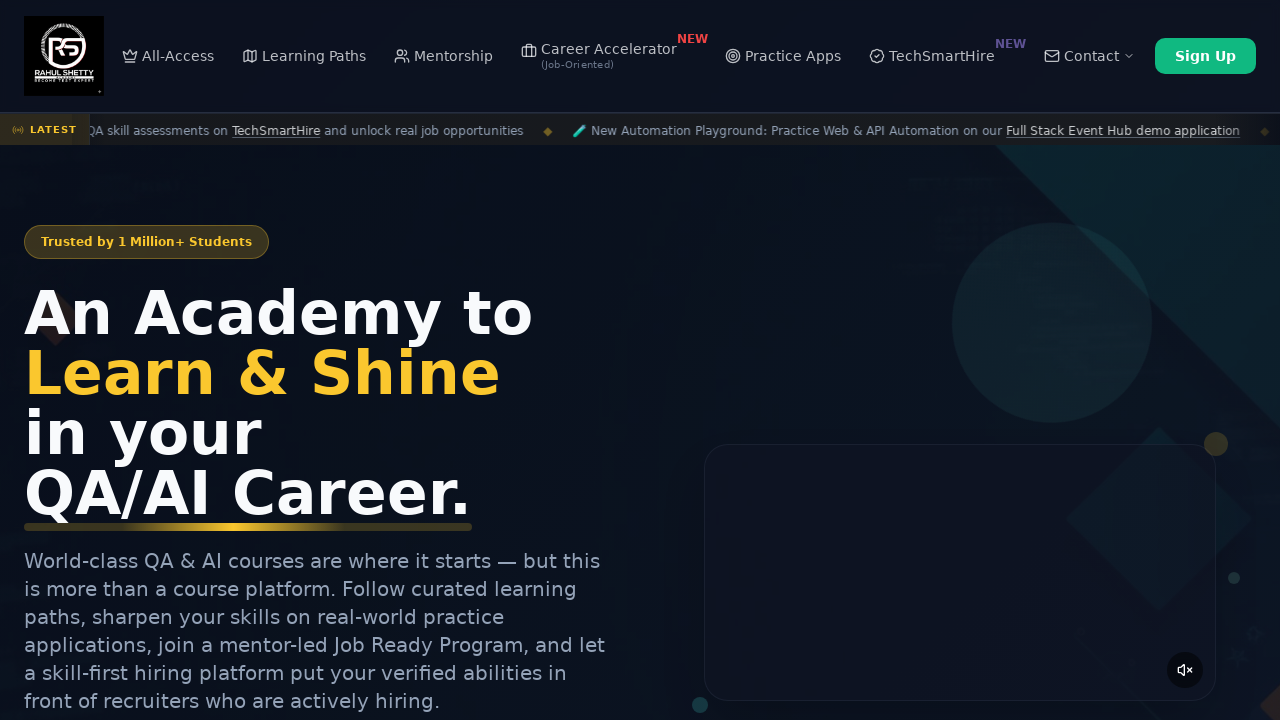